Opens Hepsiburada homepage and verifies the page loads successfully

Starting URL: https://www.hepsiburada.com

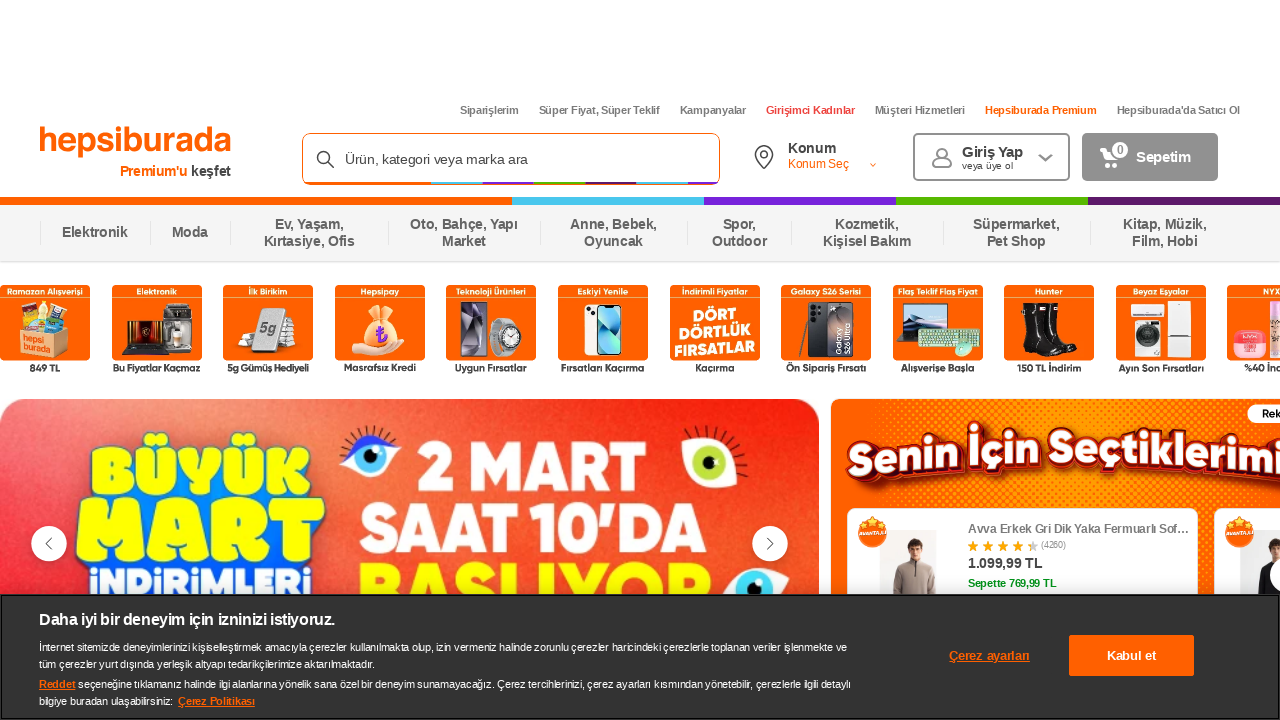

Waited for Hepsiburada homepage to reach domcontentloaded state
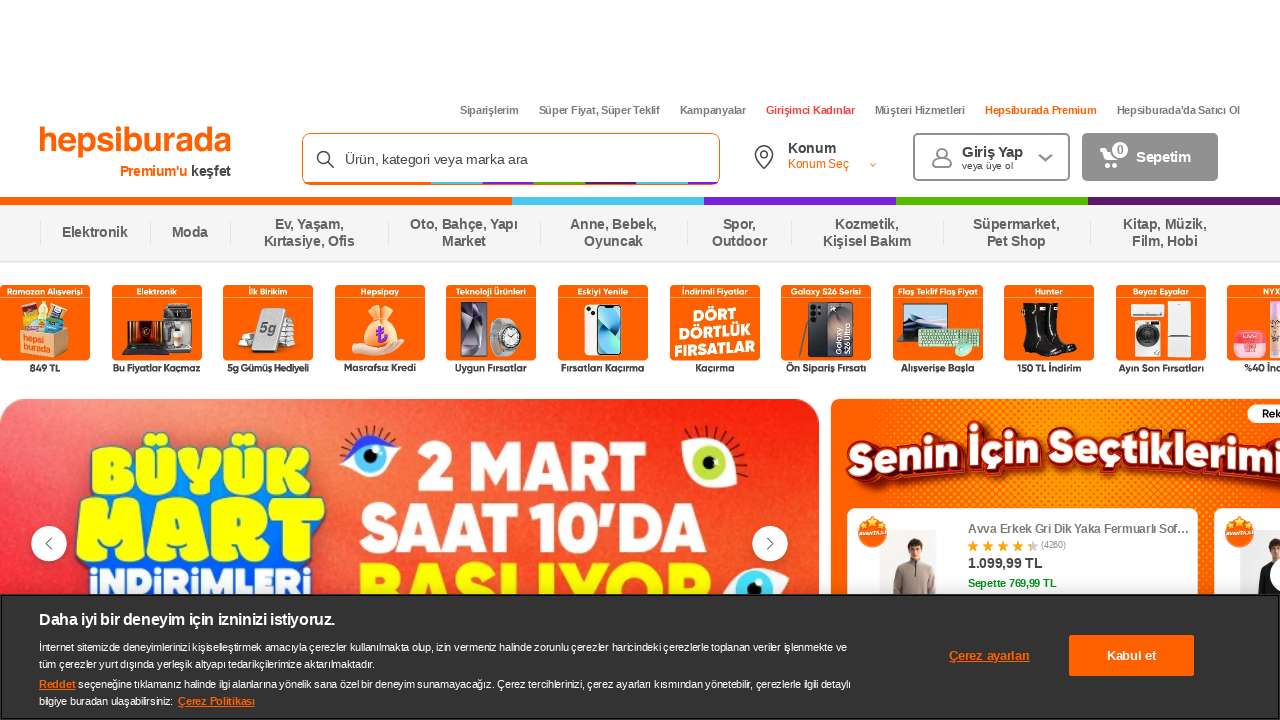

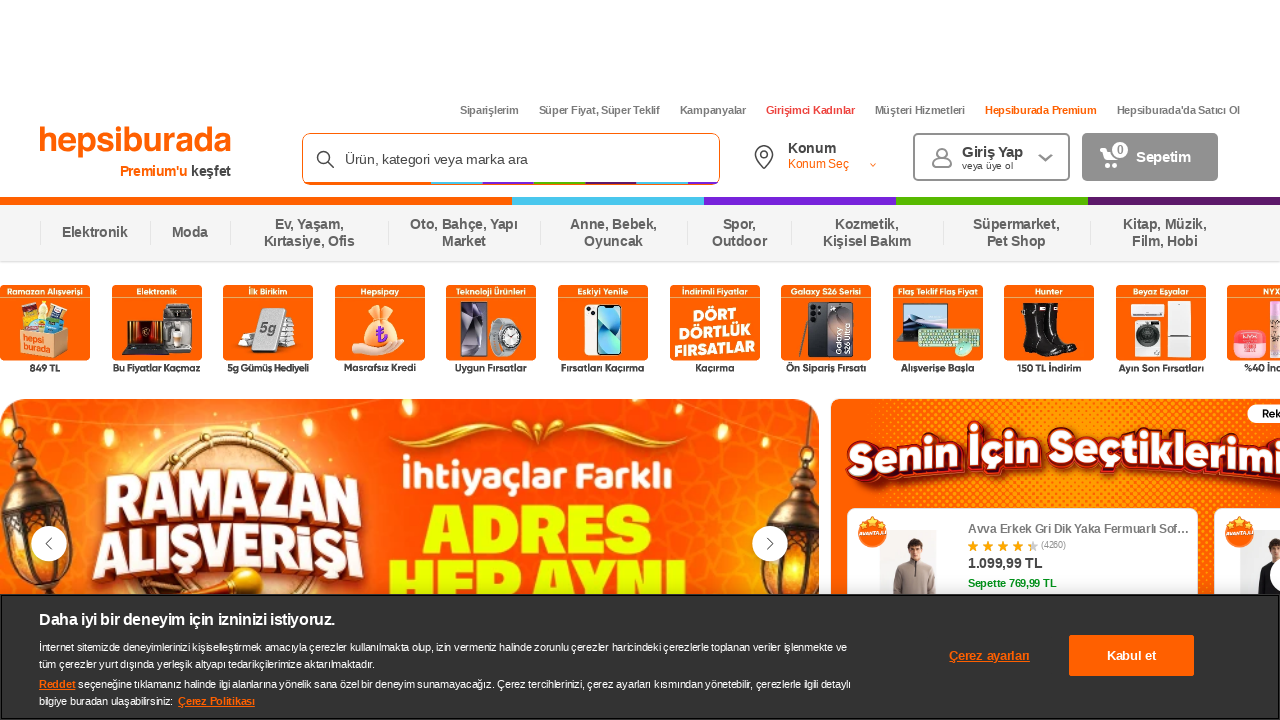